Searches for "kazak" (sweater) using the search input field

Starting URL: https://www.trendyol.com/

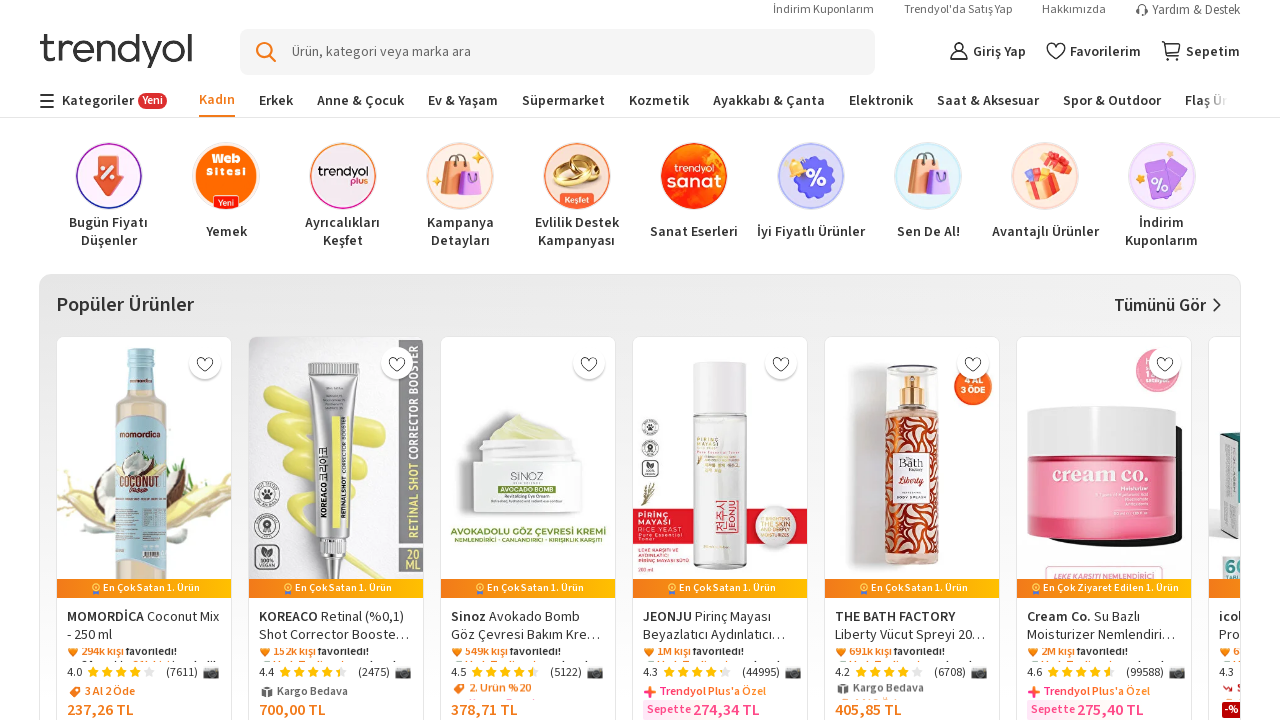

Filled search input field with 'kazak' on input[type='text']
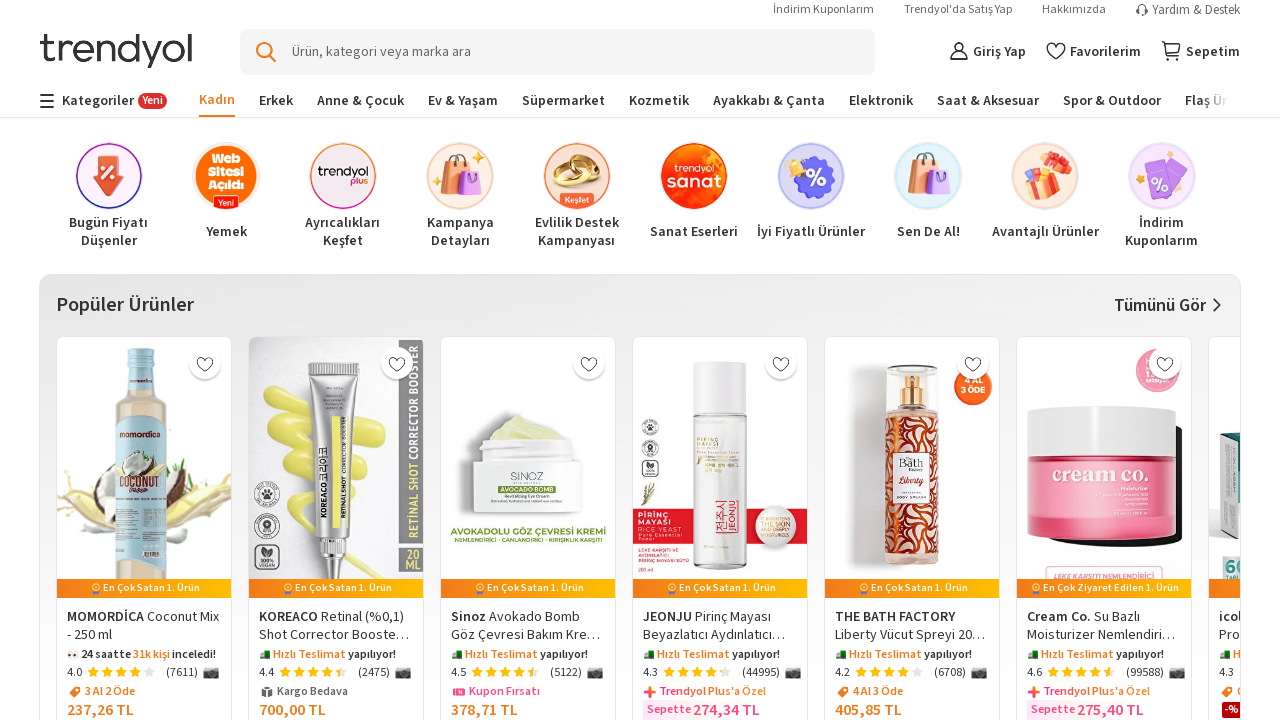

Pressed Enter to search for 'kazak' on input[type='text']
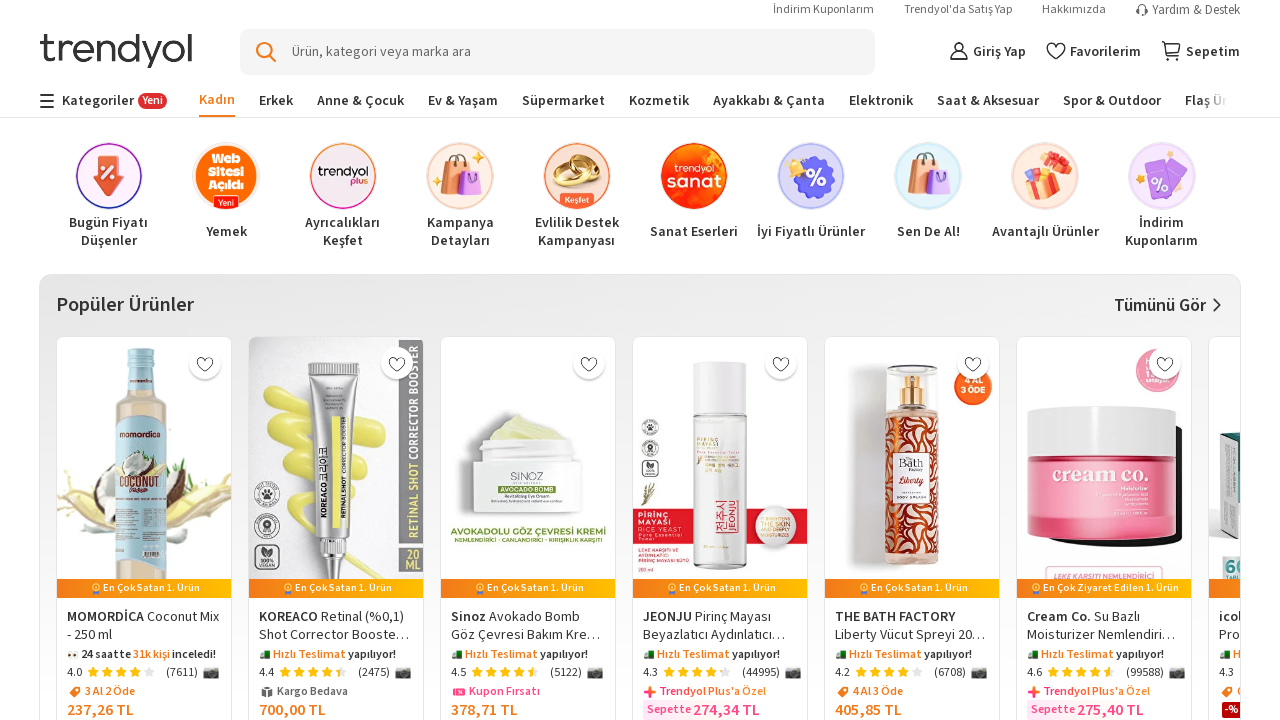

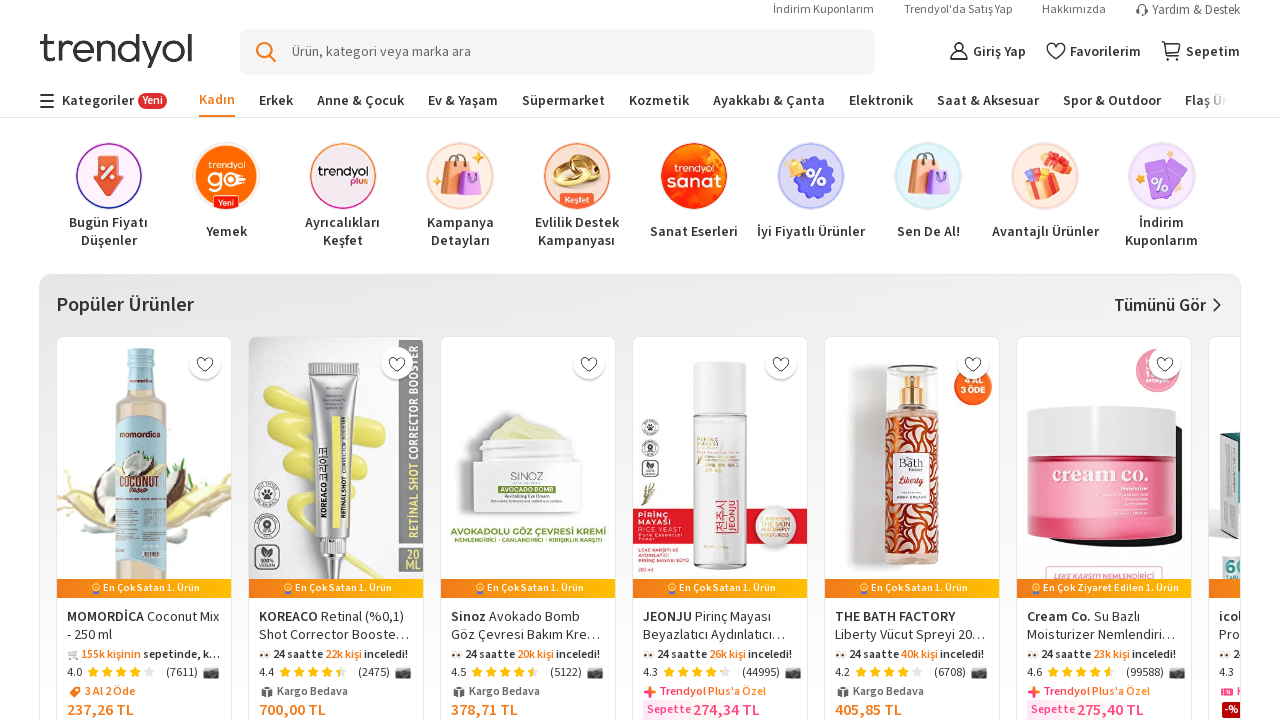